Tests a registration form by filling in first name, last name, and email fields, then submitting the form and verifying a success message is displayed.

Starting URL: http://suninjuly.github.io/registration1.html

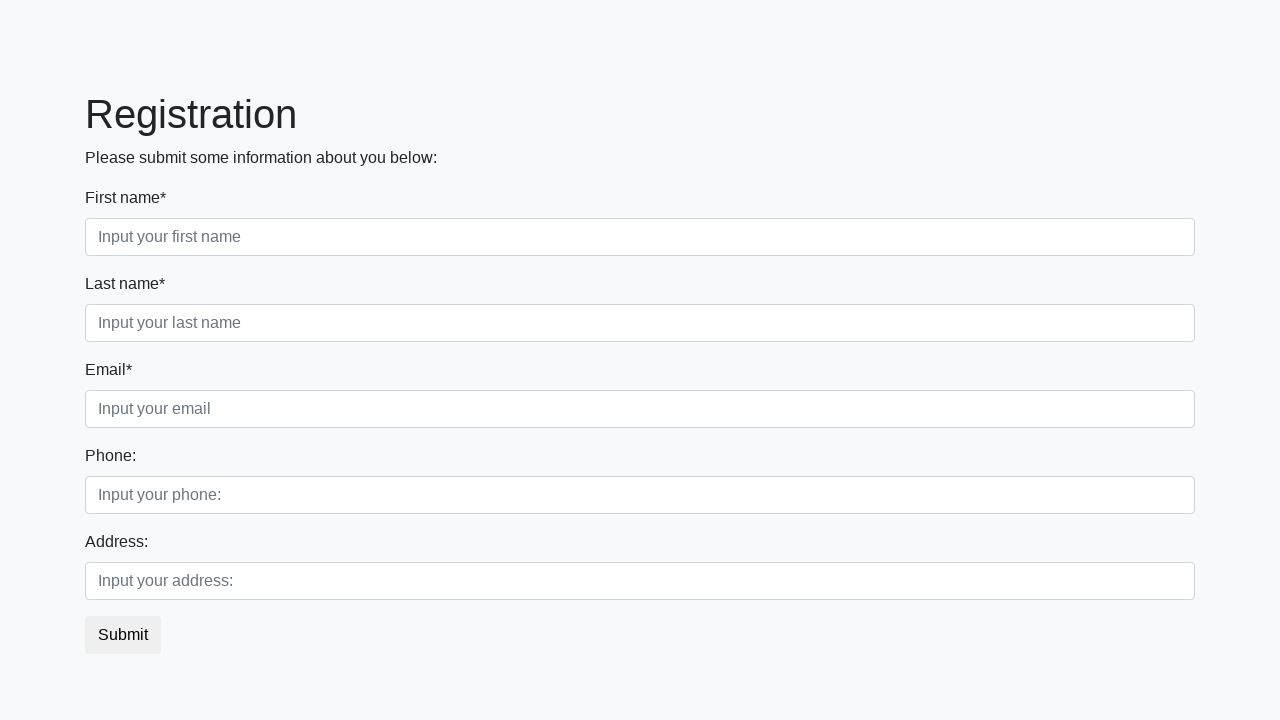

Filled first name field with 'Jennifer' on .form-control.first
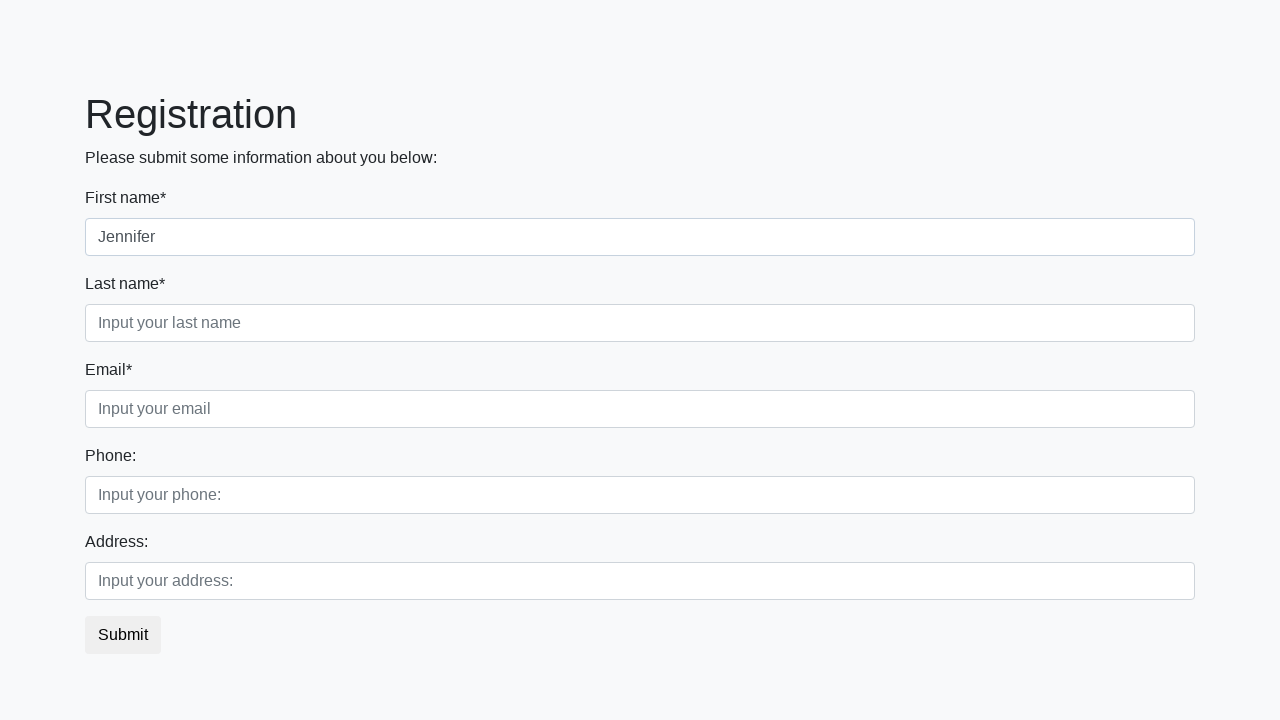

Filled last name field with 'Martinez' on .form-control.second
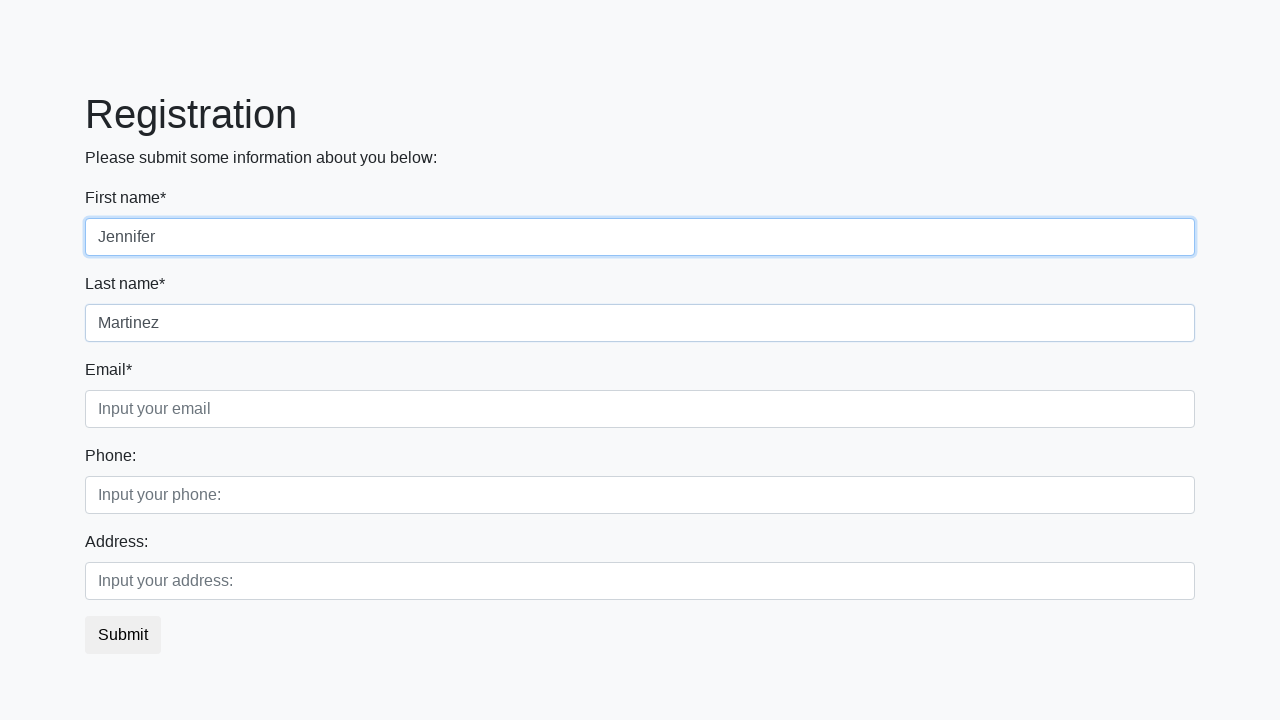

Filled email field with 'jennifer.martinez@example.com' on .form-control.third
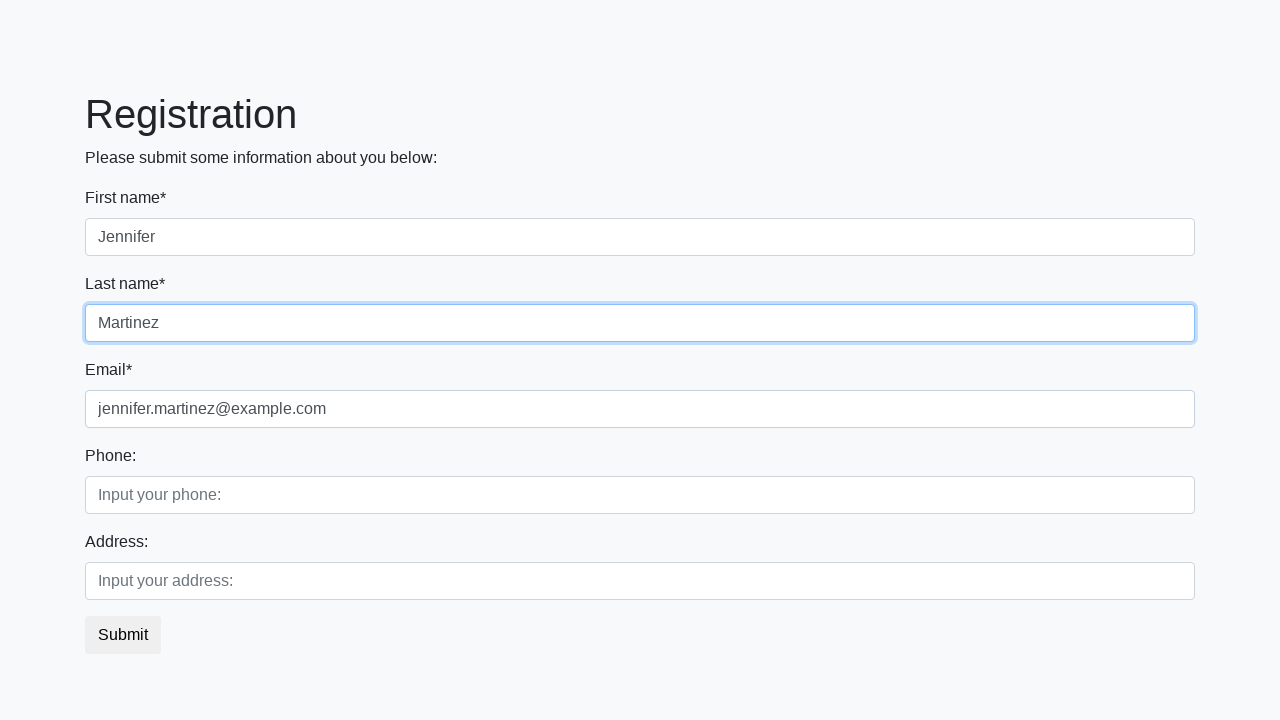

Clicked submit button to register at (123, 635) on button.btn
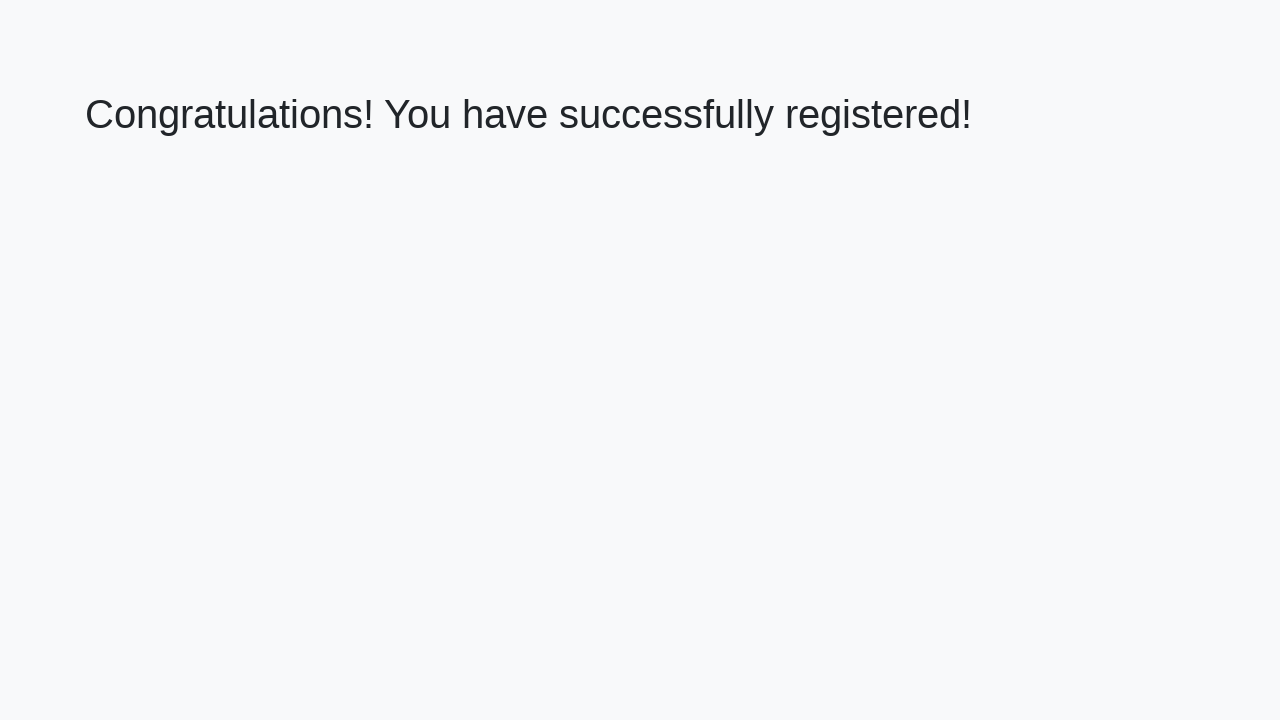

Success message appeared
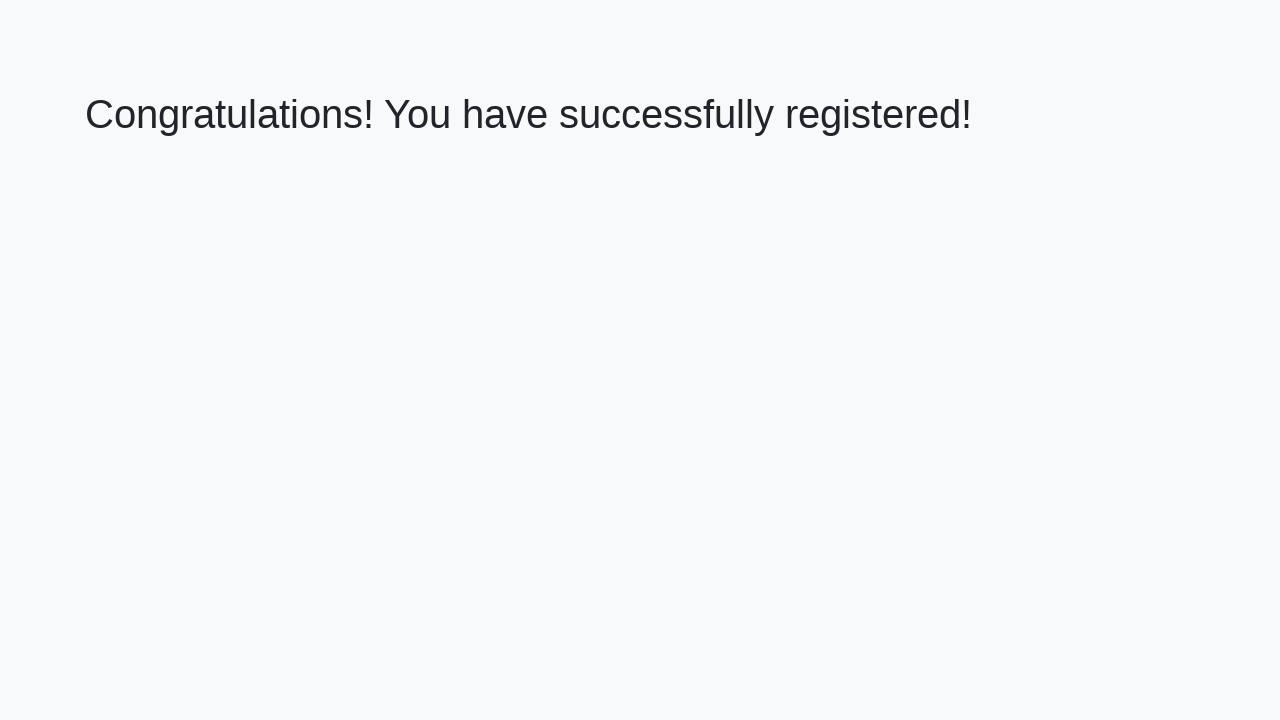

Retrieved success message text: 'Congratulations! You have successfully registered!'
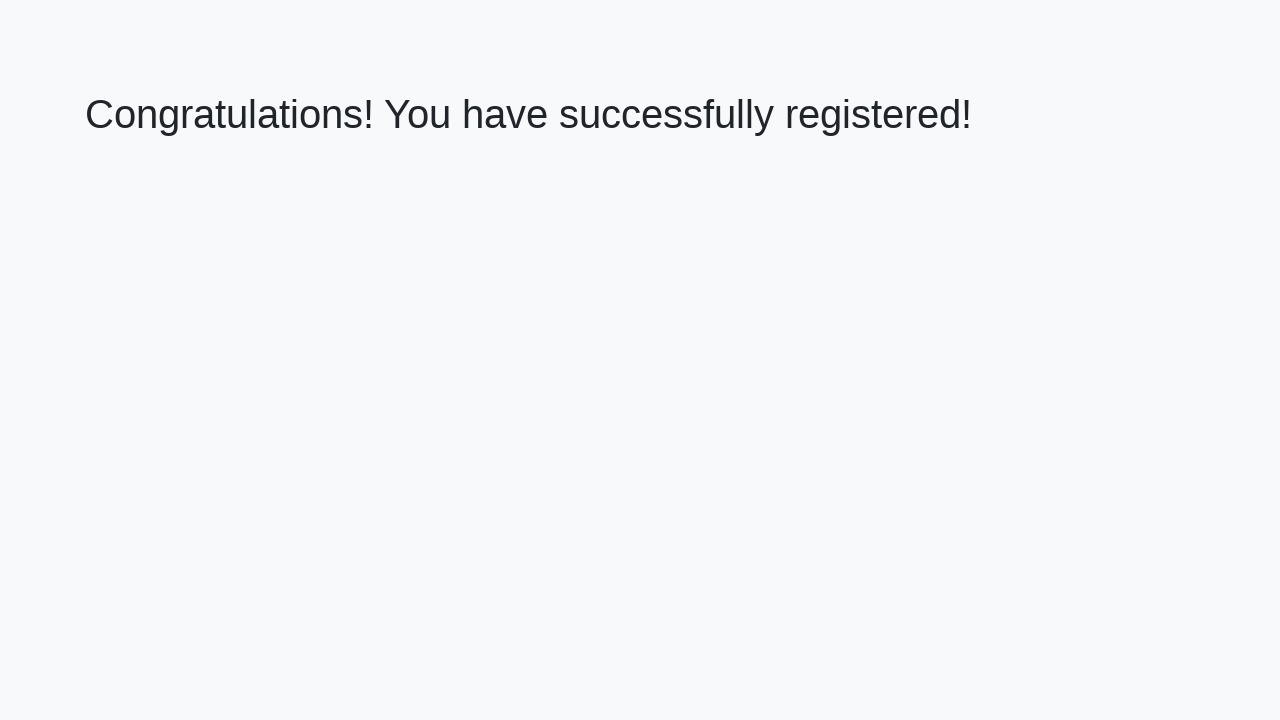

Verified success message matches expected text
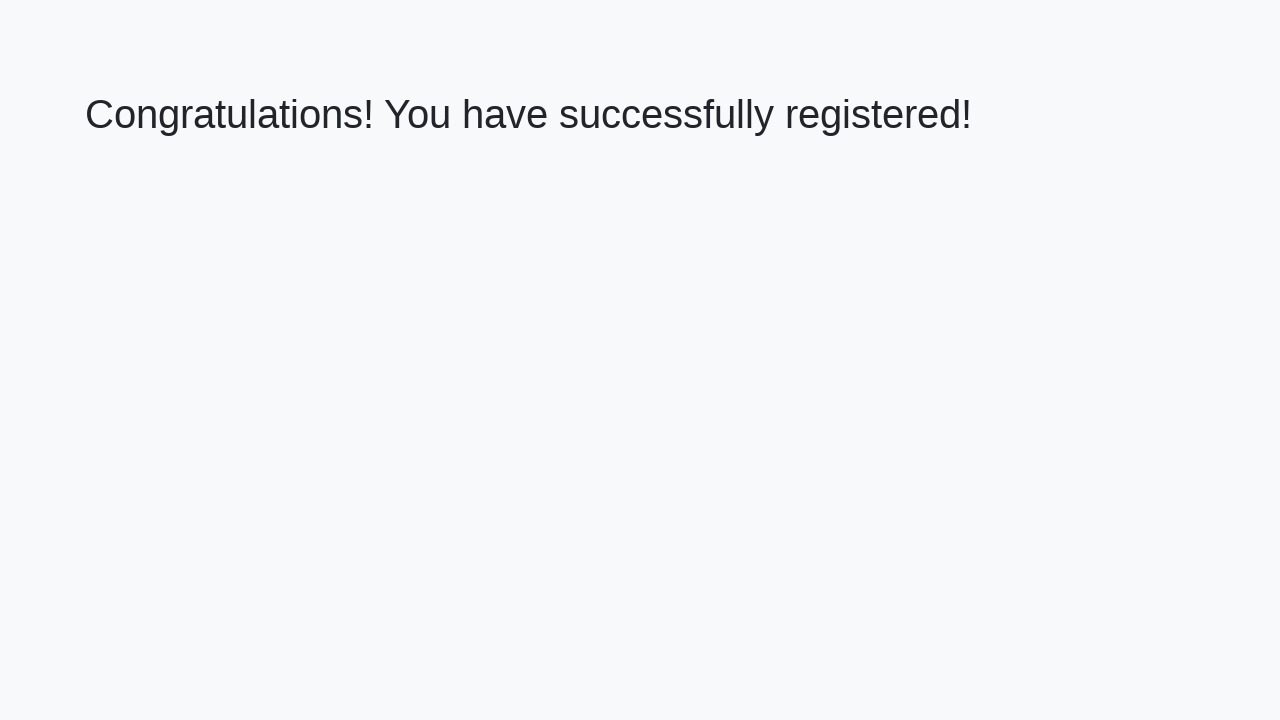

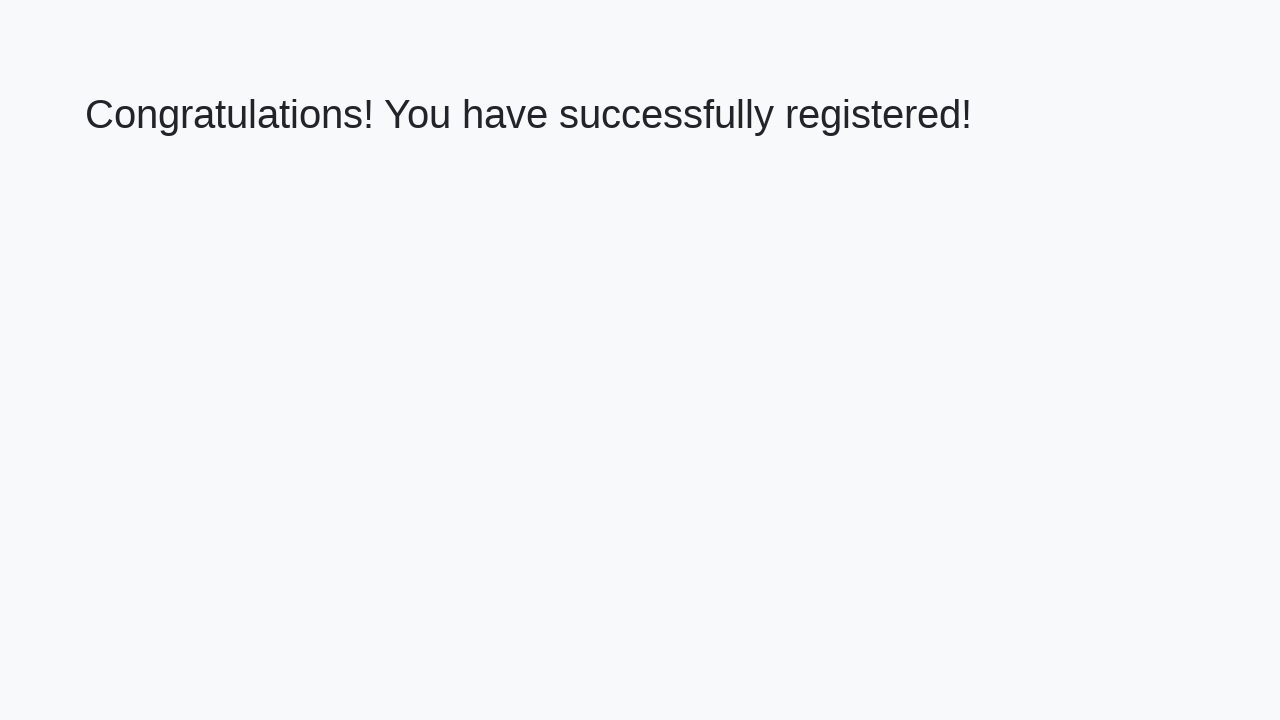